Tests navigation to a hotel booking website and clicks on the "Forgot Password?" link using partial link text matching to navigate to the password recovery page.

Starting URL: https://adactinhotelapp.com/

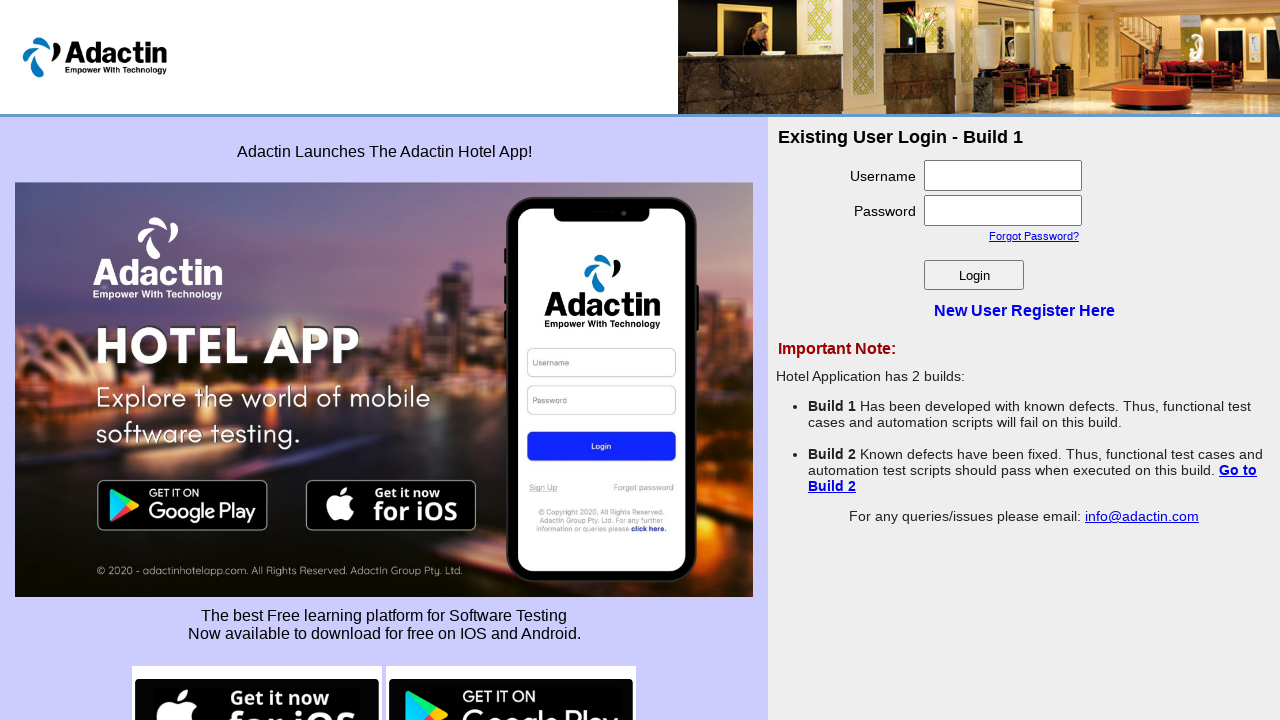

Navigated to hotel booking website at https://adactinhotelapp.com/
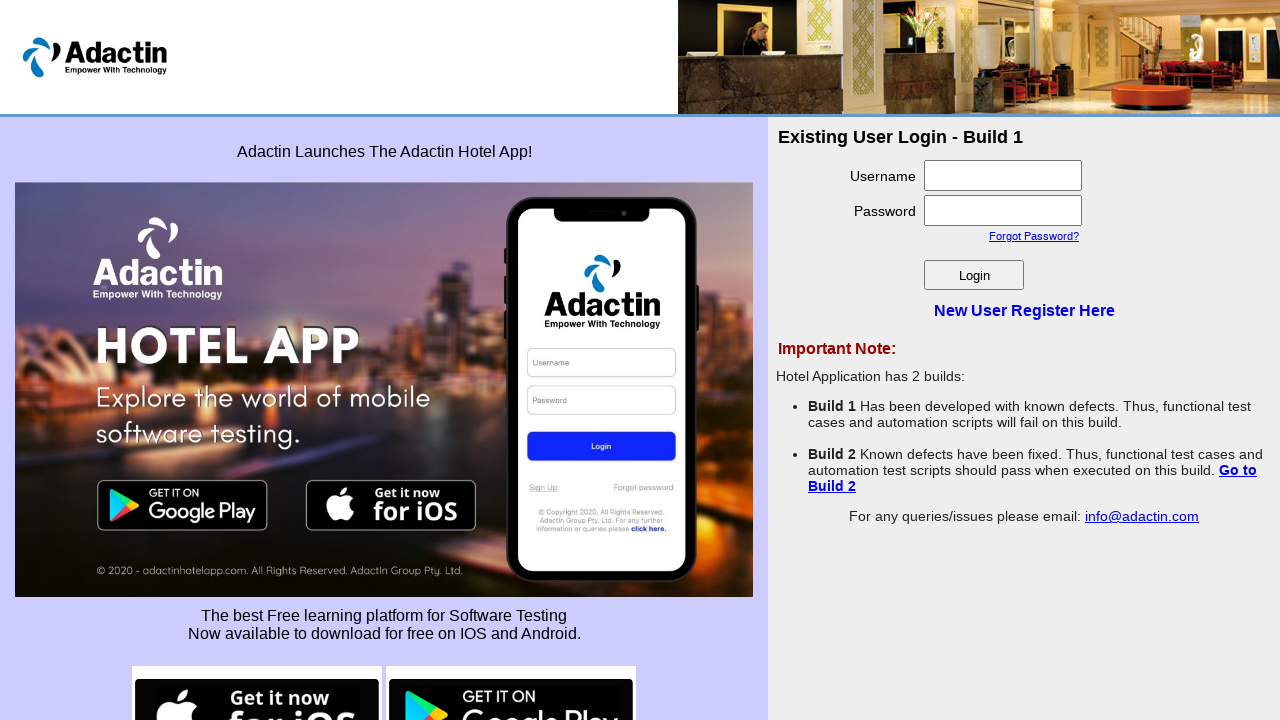

Clicked 'Forgot Password?' link using partial text matching at (1034, 236) on a:has-text('Forgot')
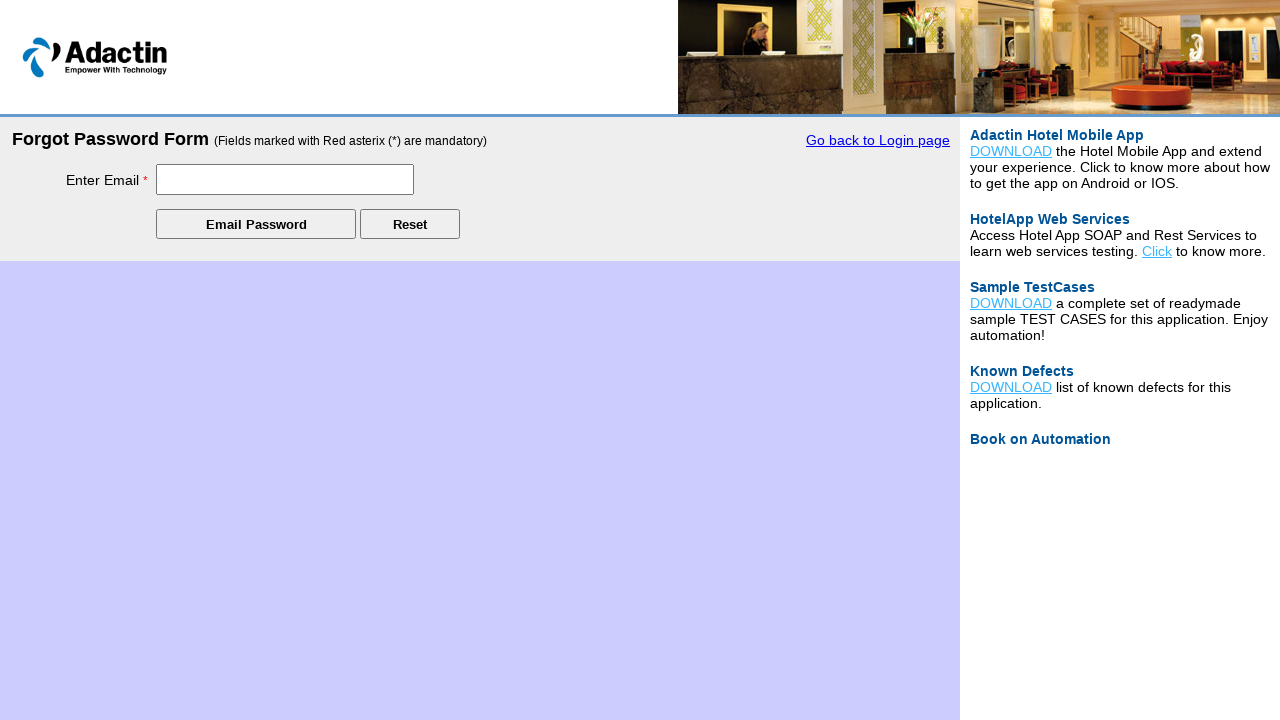

Password recovery page loaded and DOM content ready
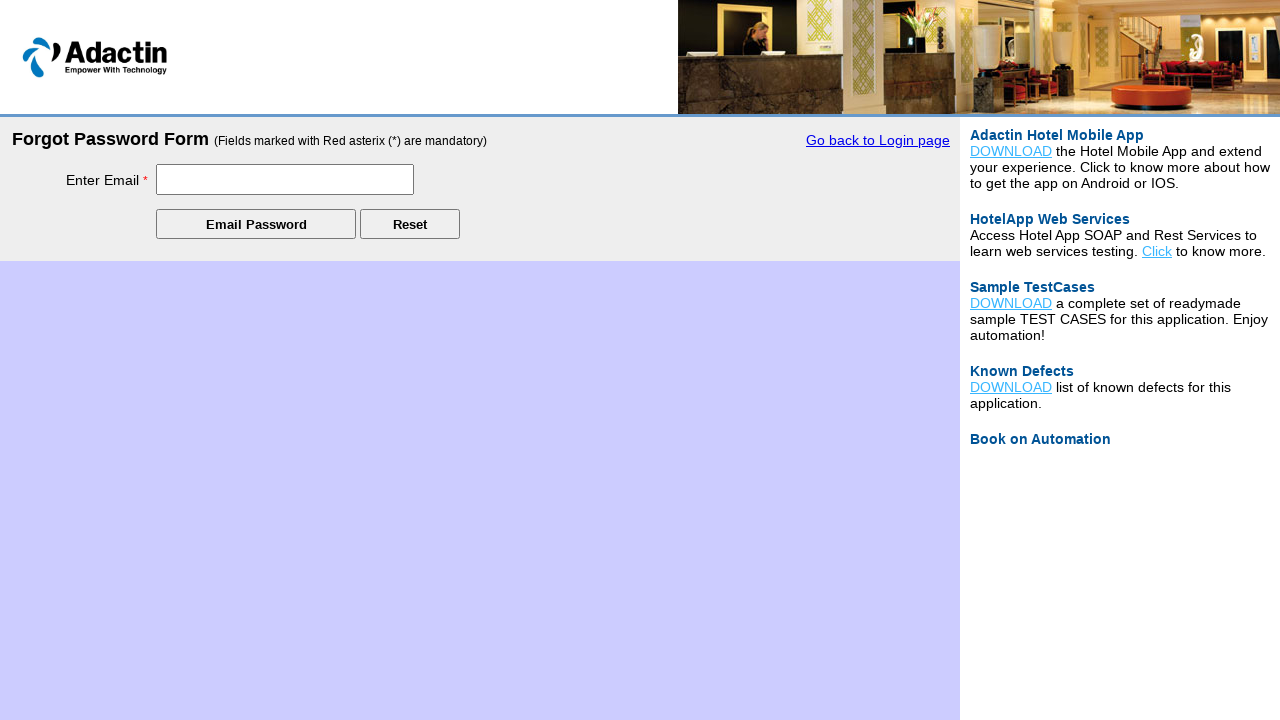

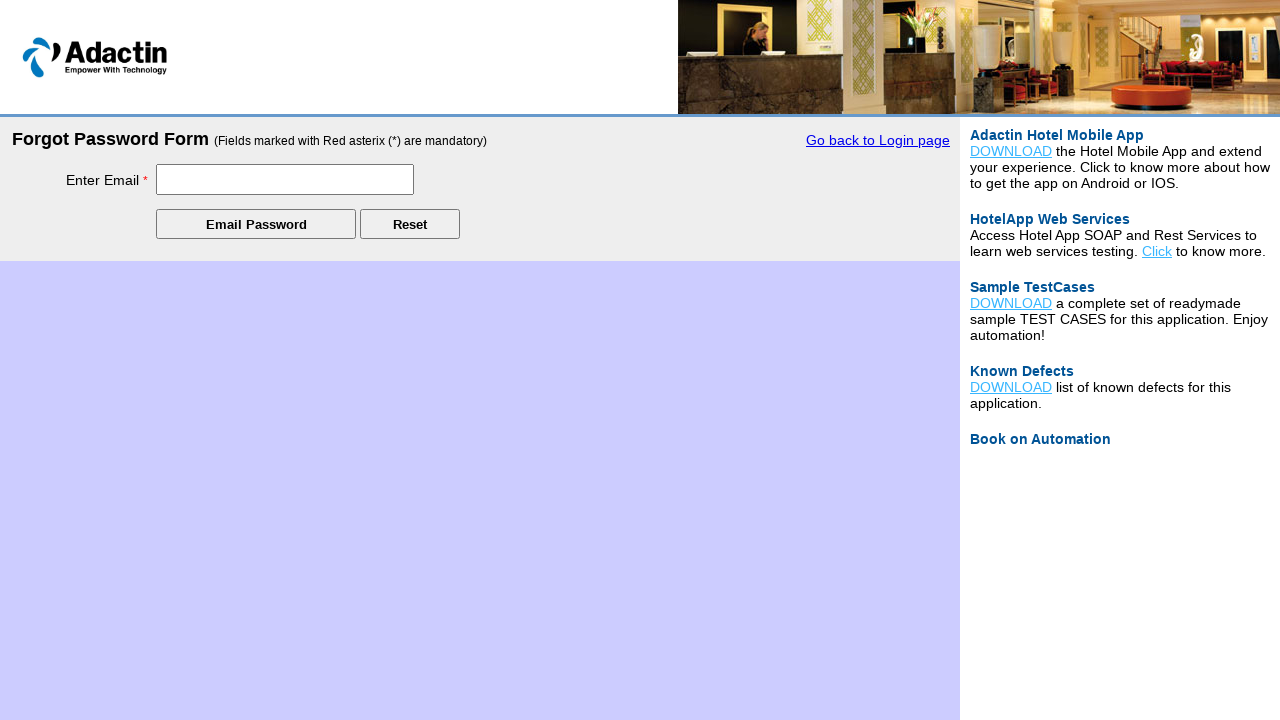